Tests drag-and-drop functionality on jQuery UI demo page by dragging an element into a drop zone within an iframe, then navigates to the Effect page

Starting URL: https://jqueryui.com/droppable/

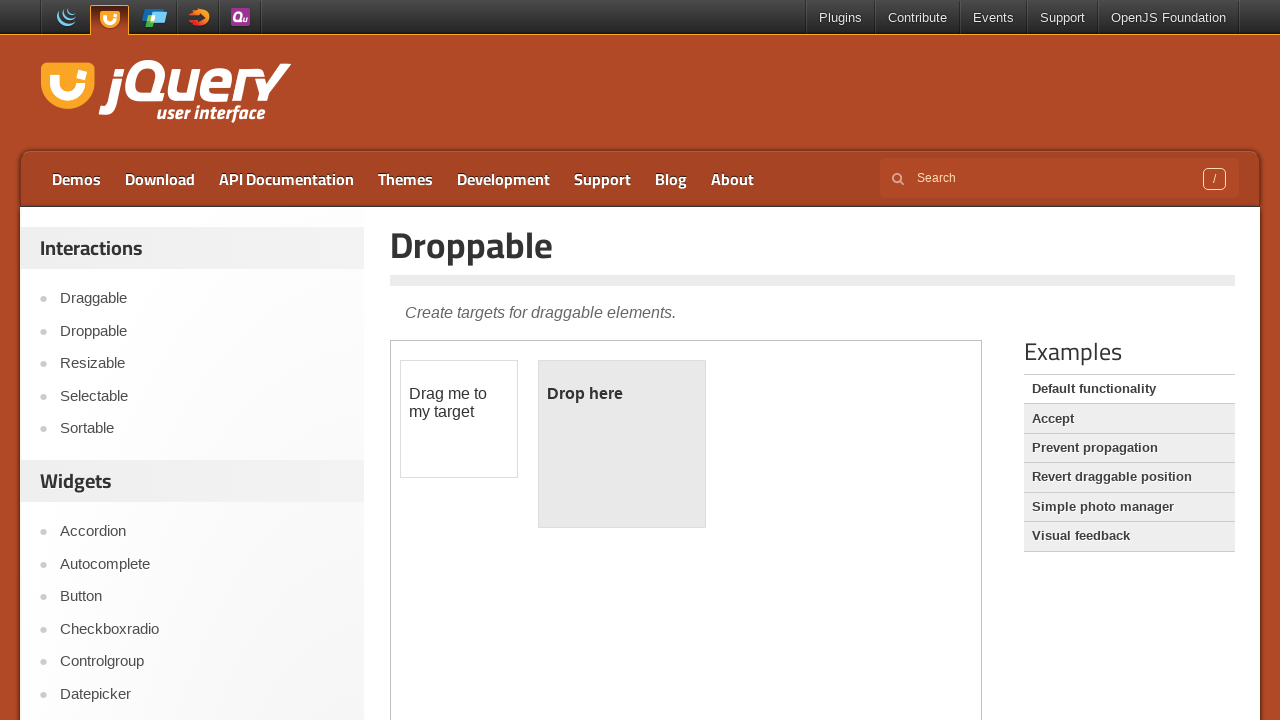

Located the iframe containing the drag-and-drop demo
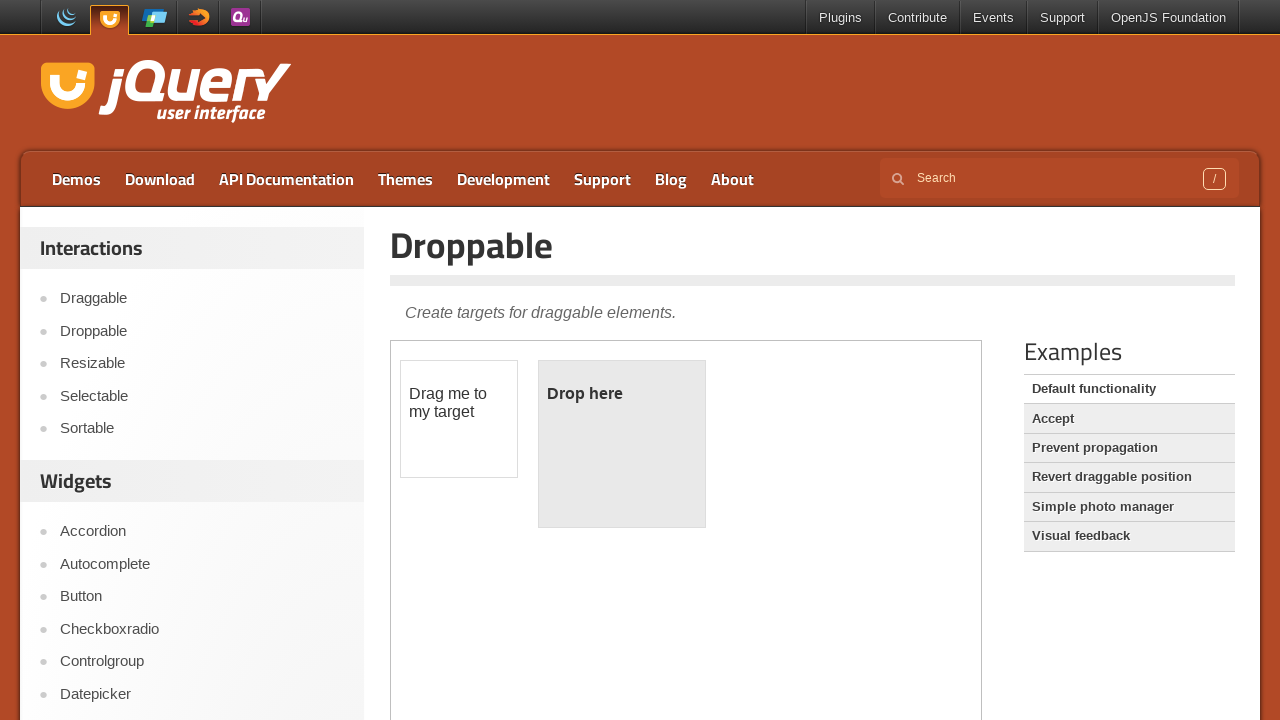

Located the draggable element
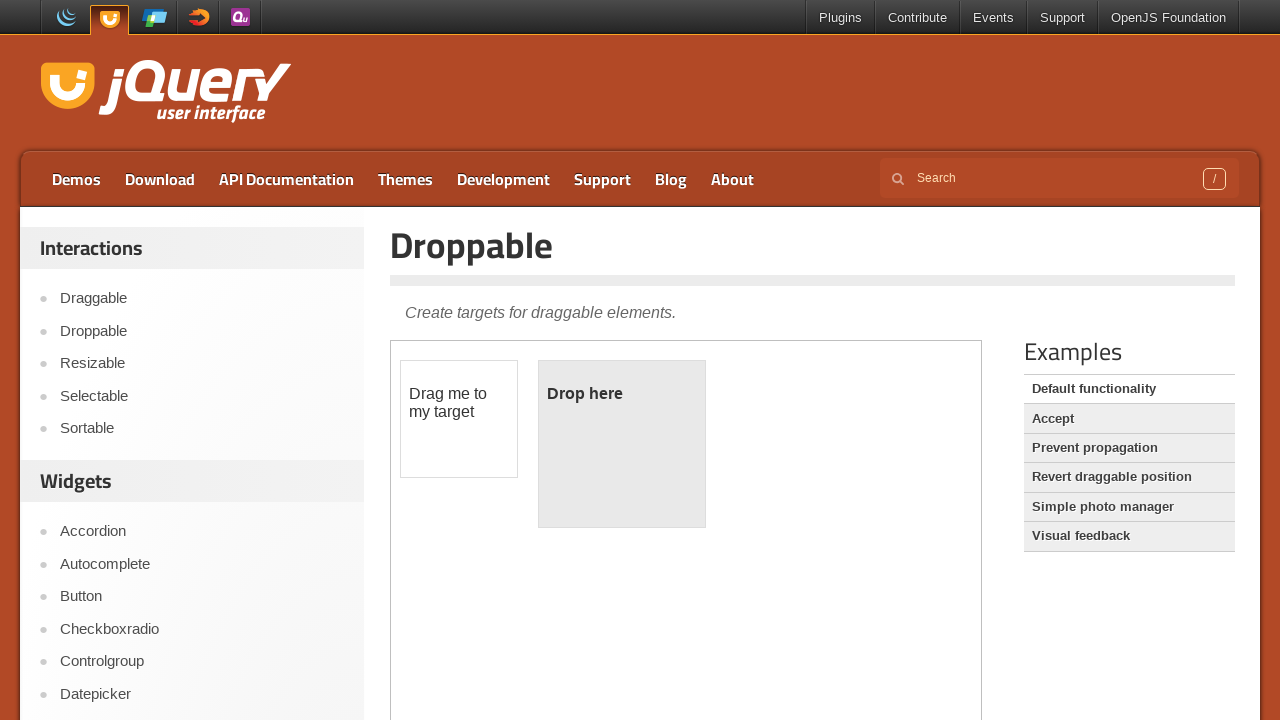

Located the droppable zone
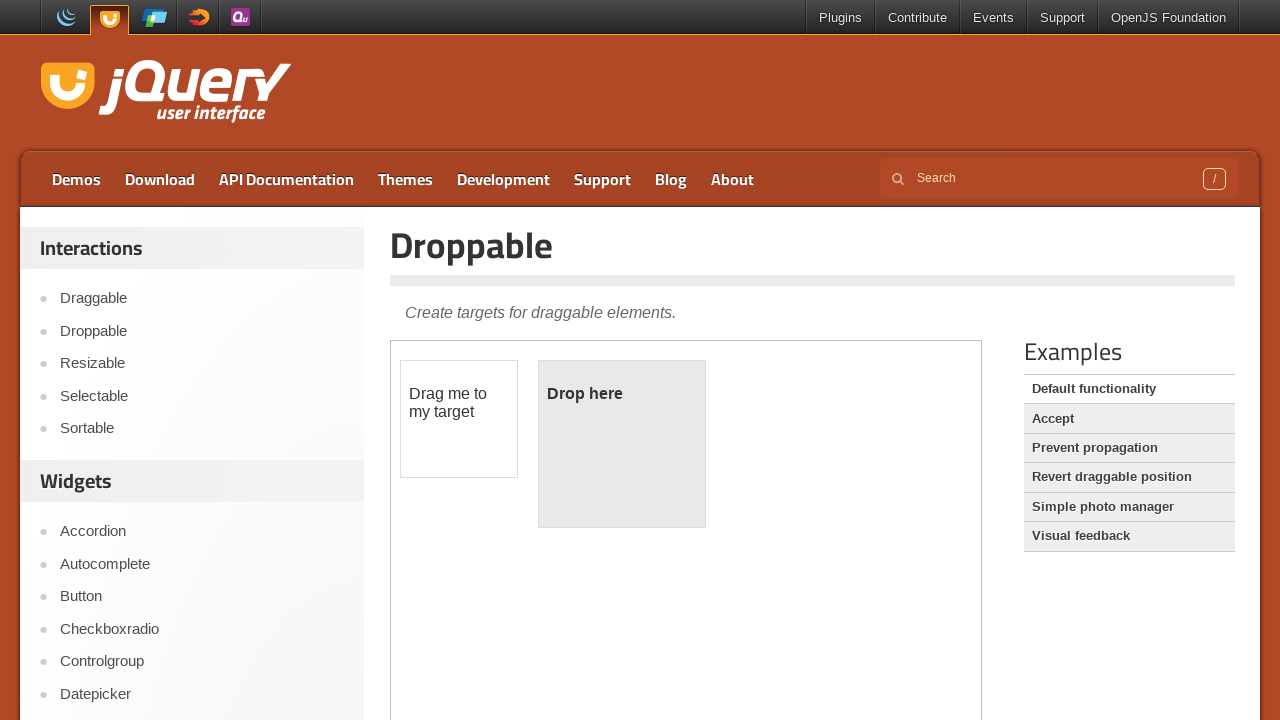

Dragged element into drop zone at (622, 444)
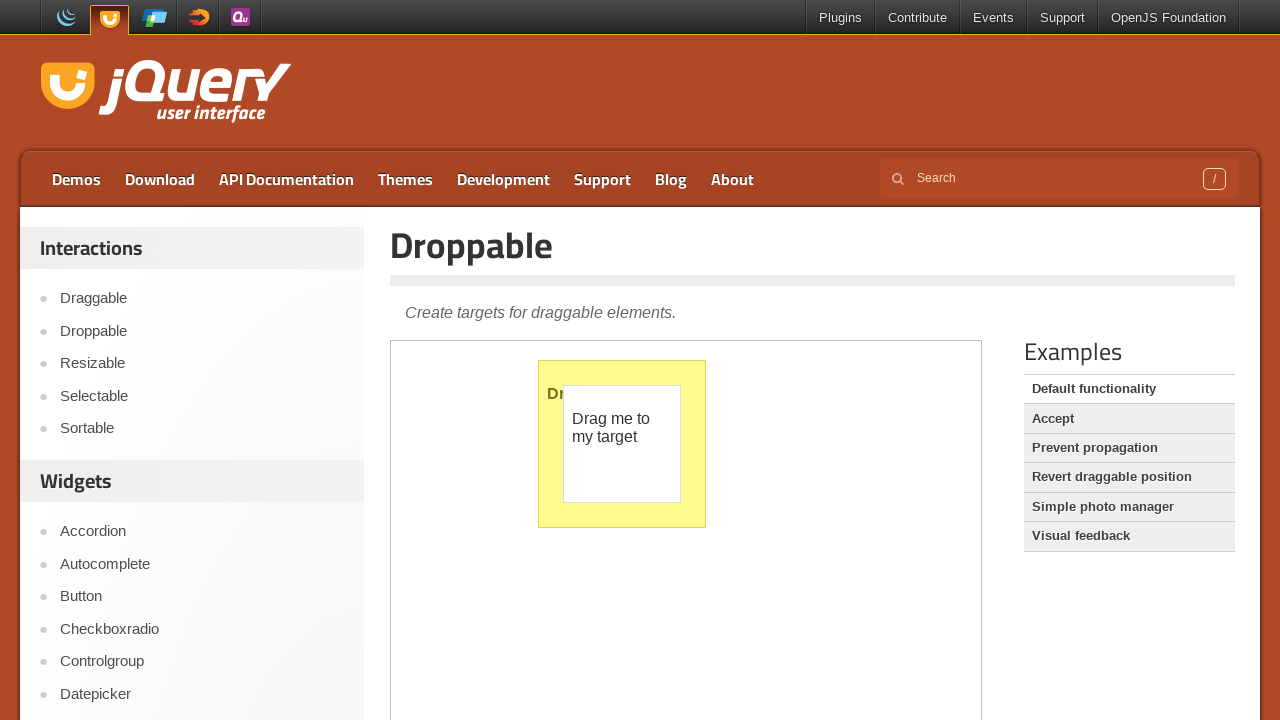

Verified that drop operation was successful - 'Dropped' text found in drop zone
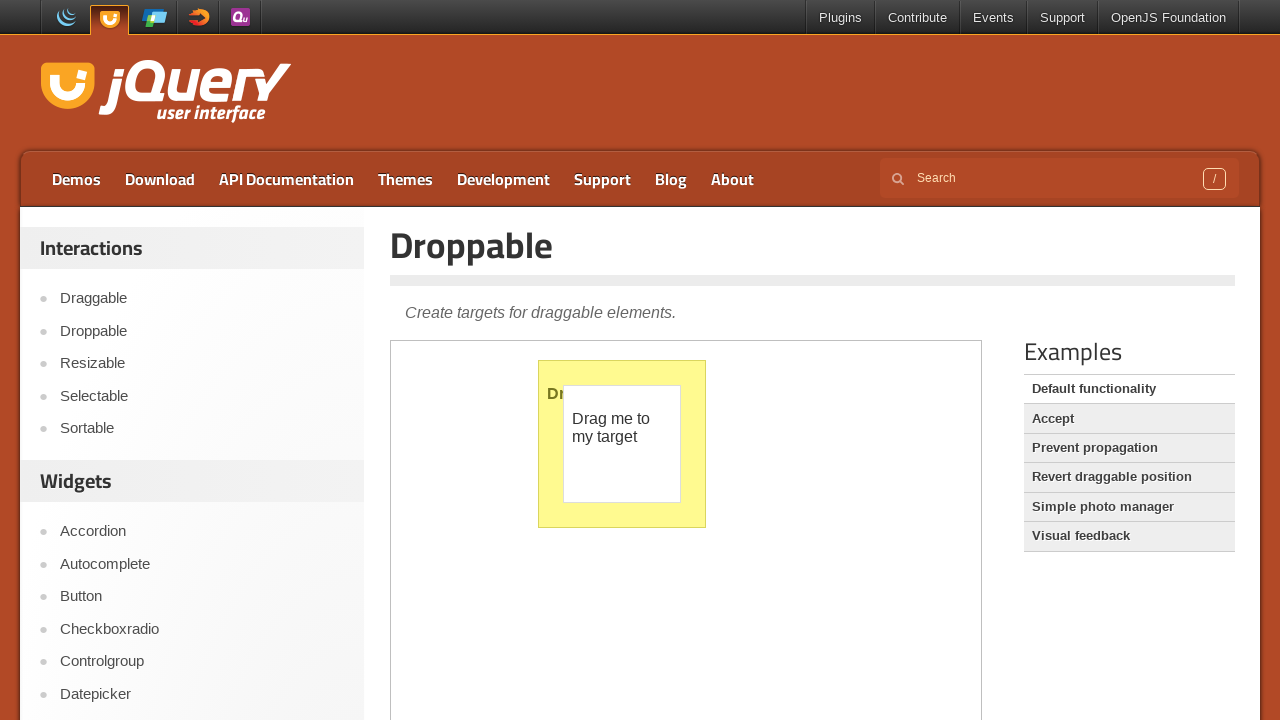

Clicked on Effect page link at (192, 360) on text=Effect
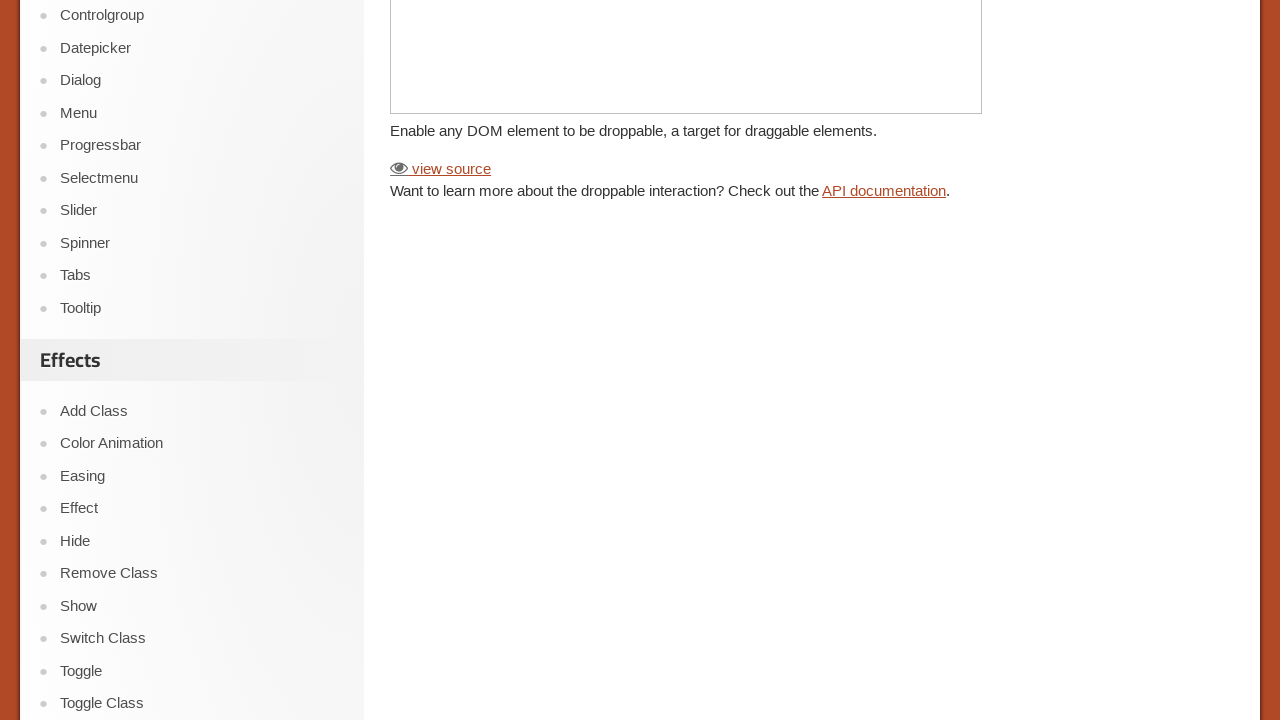

Navigation to Effect page completed and page loaded
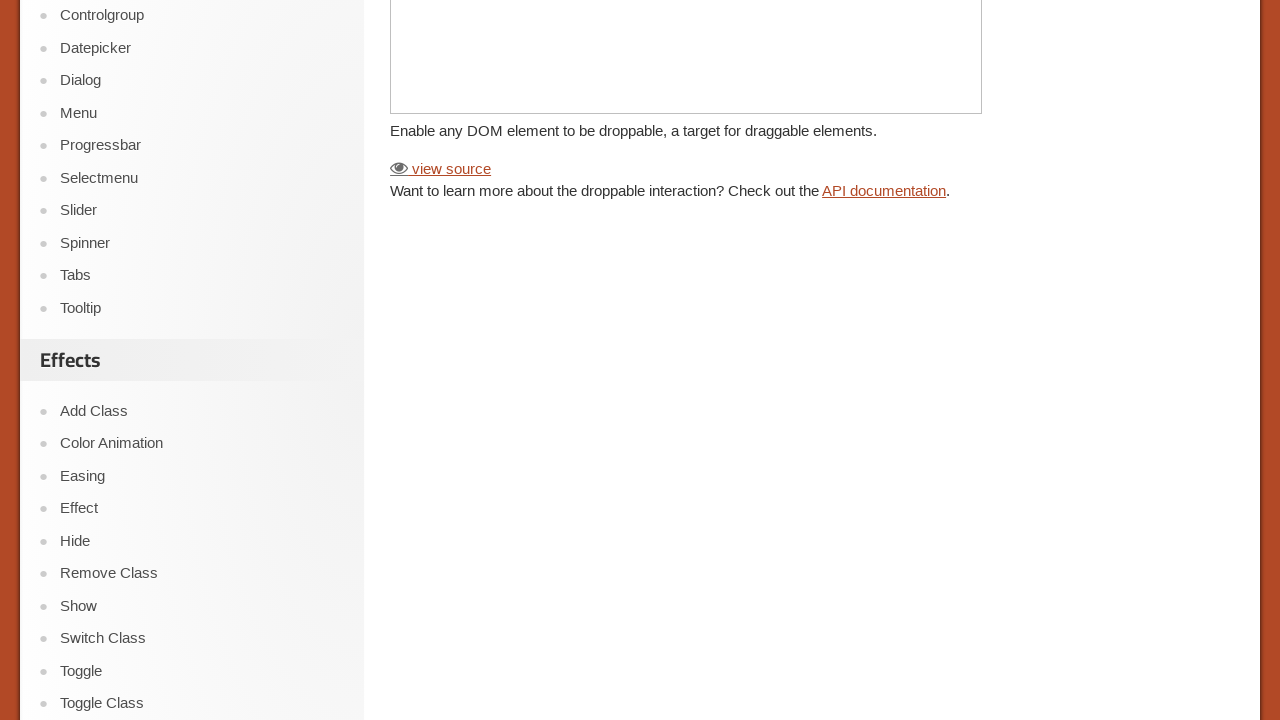

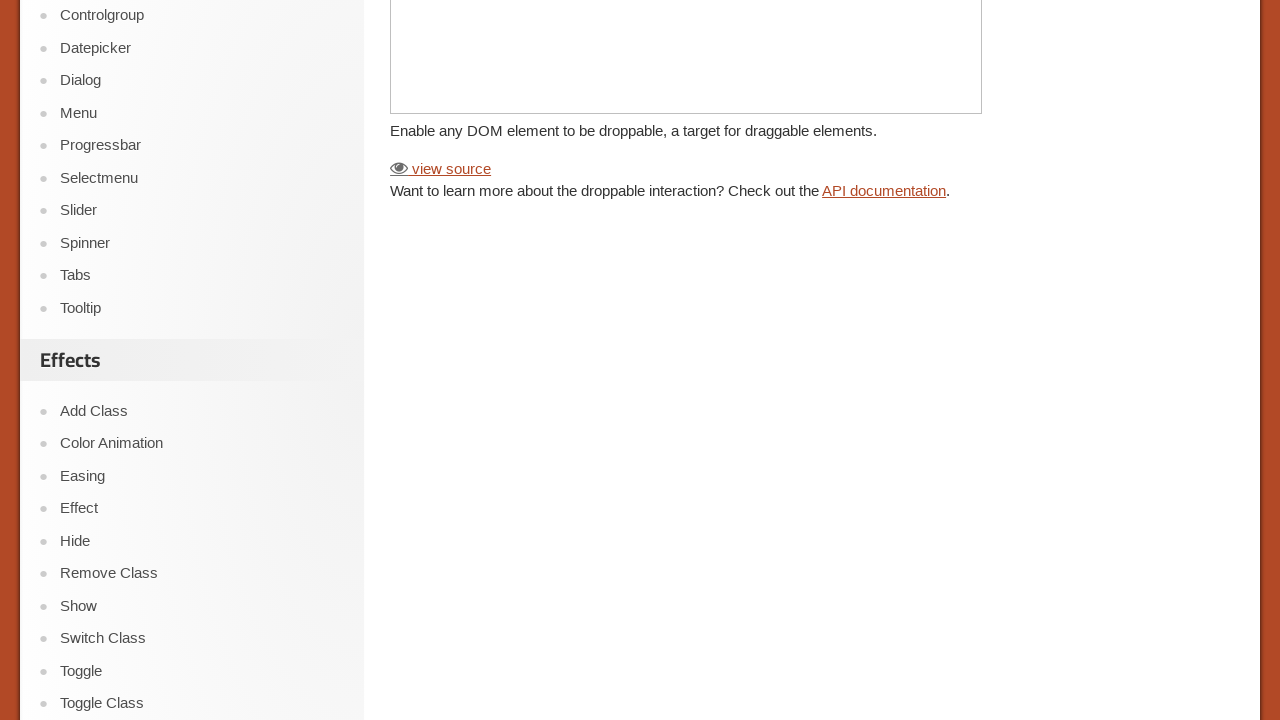